Tests the Firefox ESR Windows 32-bit download menu by clicking to open it, verifying all download links are visible, then clicking to close and verifying links are hidden again.

Starting URL: https://www.mozilla.org/en-US/firefox/enterprise/

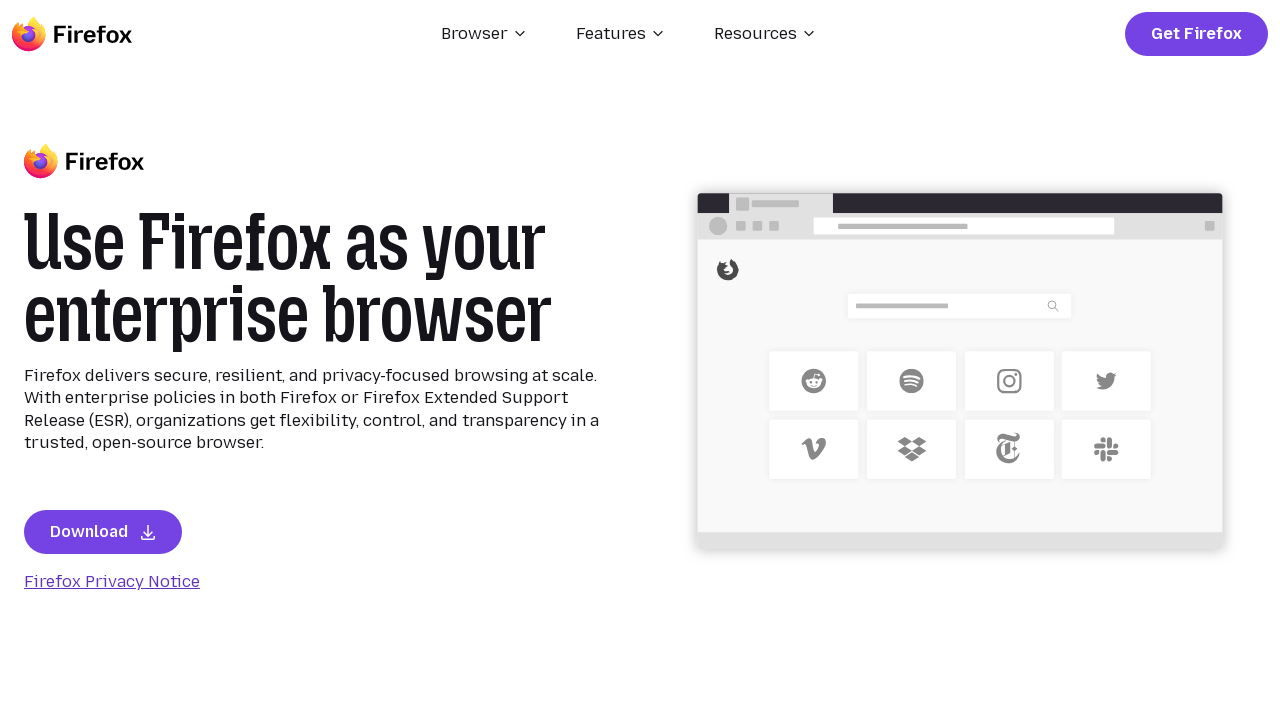

Located Firefox ESR Windows 32-bit menu button element
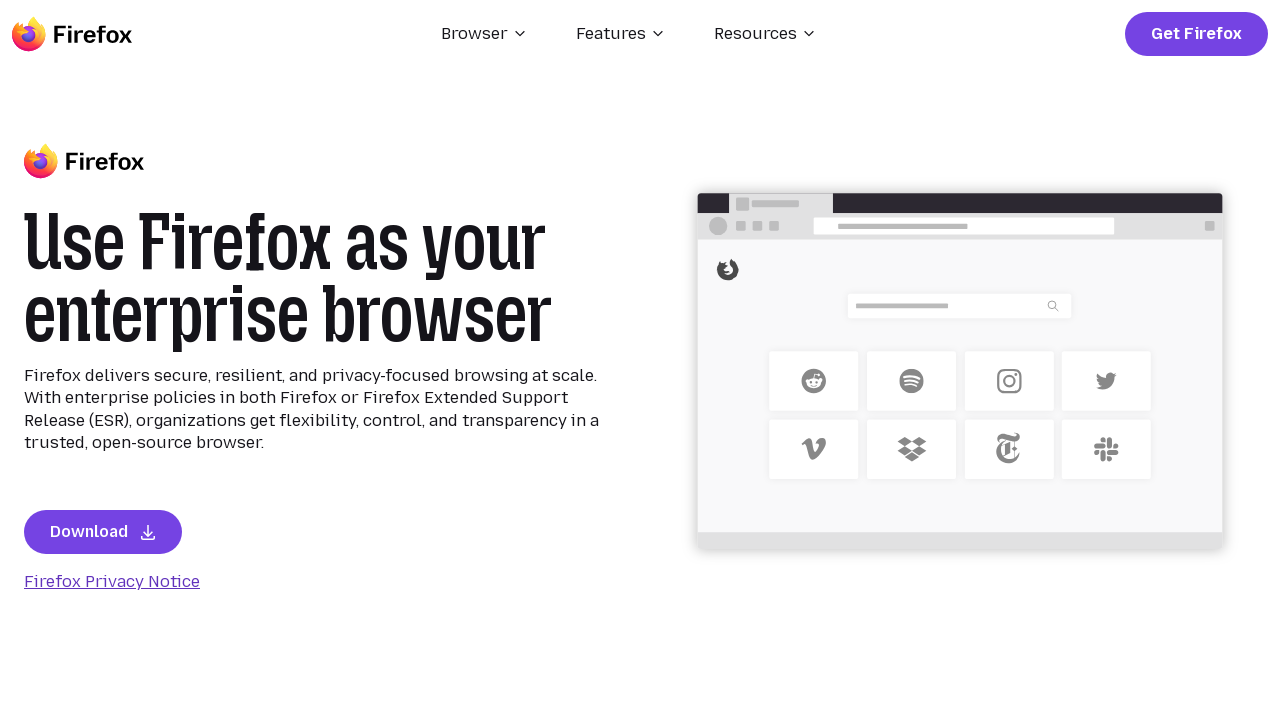

Located Firefox ESR Windows 32-bit menu link element
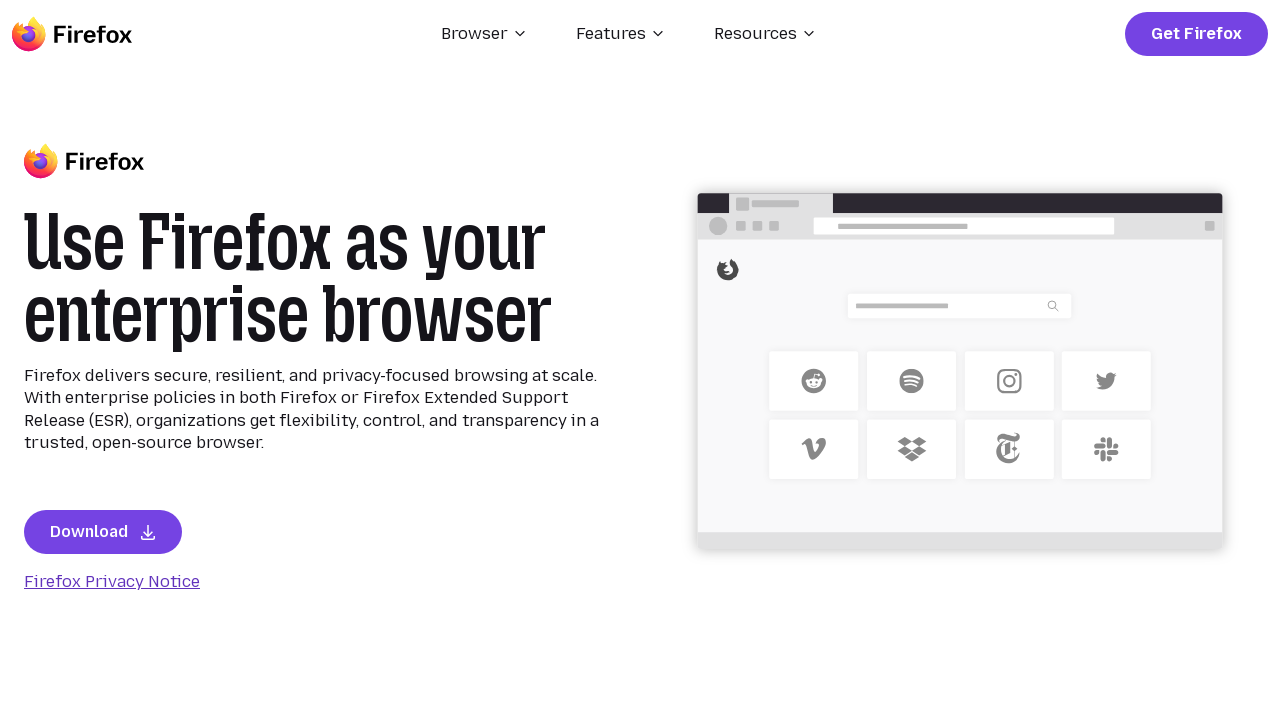

Located Firefox ESR Windows 32-bit MSI menu link element
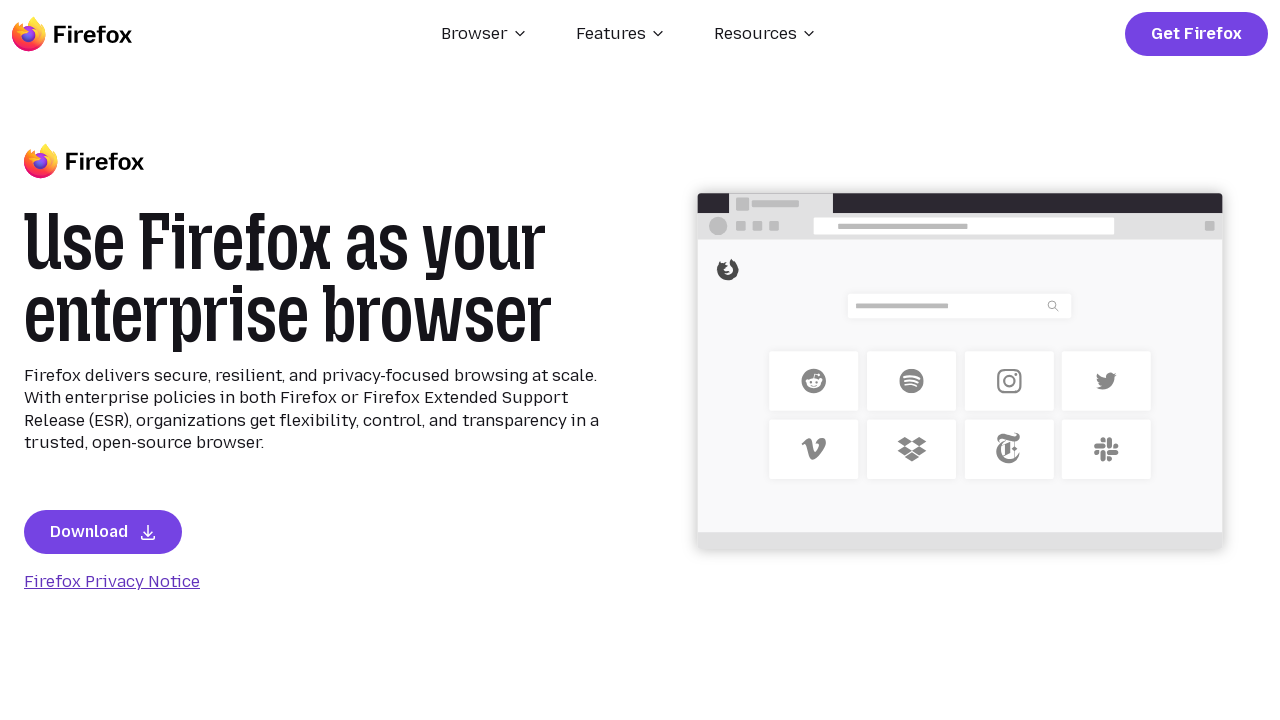

Located Firefox ESR Windows 32-bit ESR menu link element
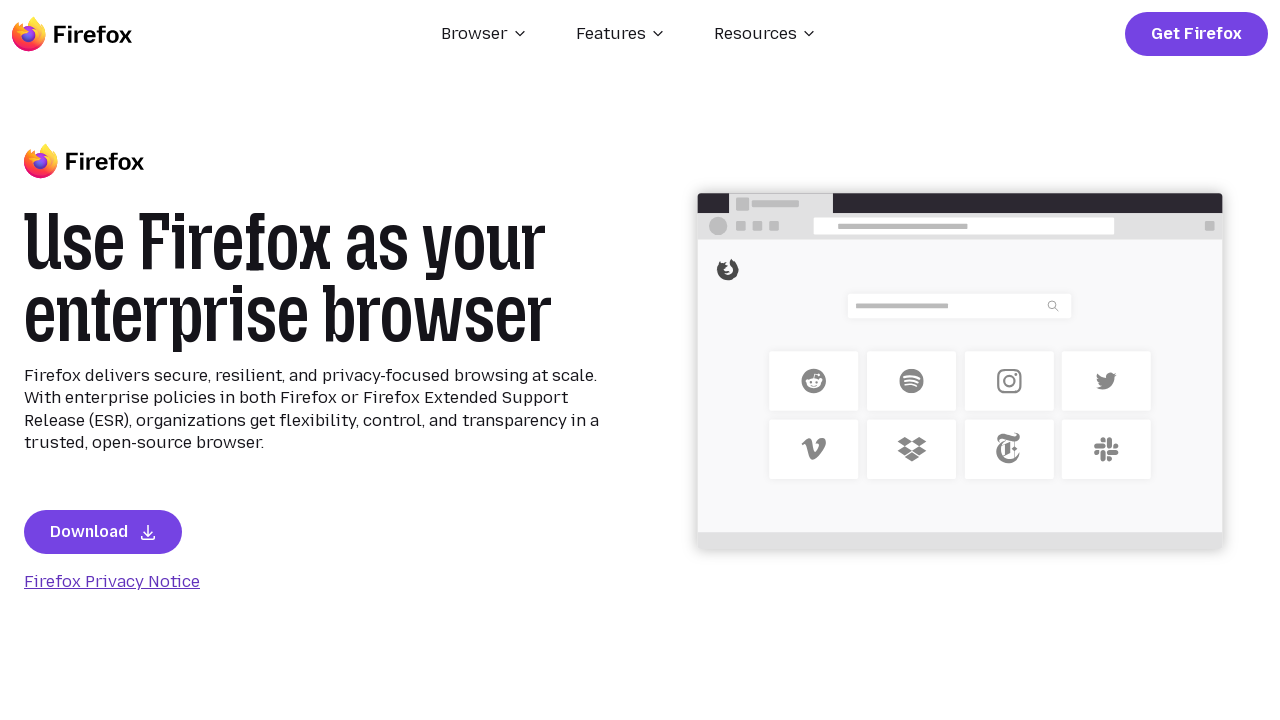

Located Firefox ESR Windows 32-bit ESR MSI menu link element
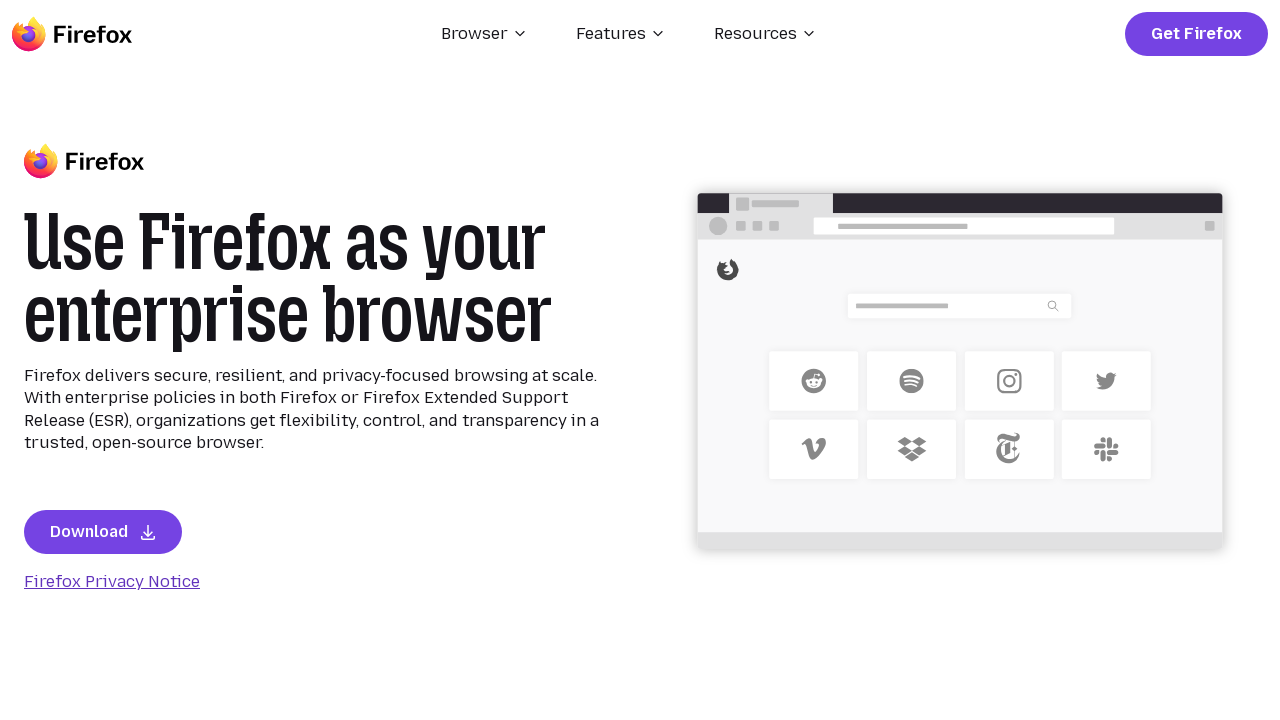

Verified Firefox ESR menu link is initially hidden
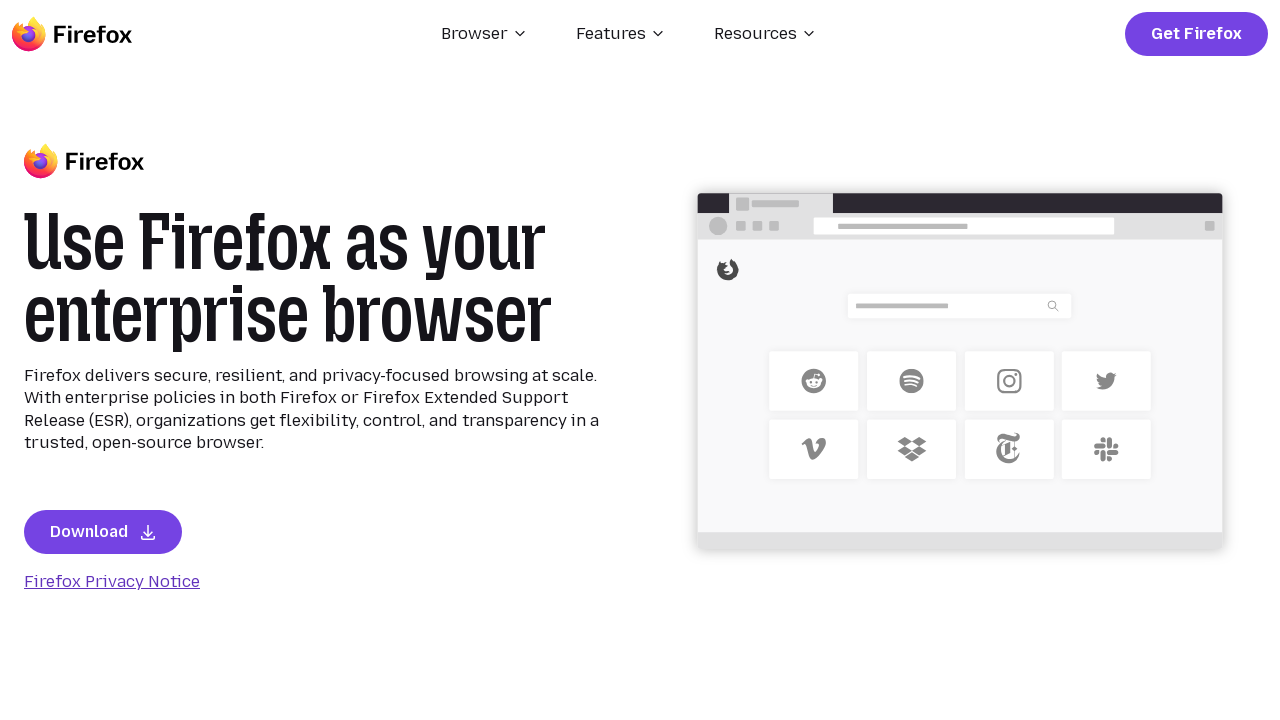

Verified Firefox ESR MSI menu link is initially hidden
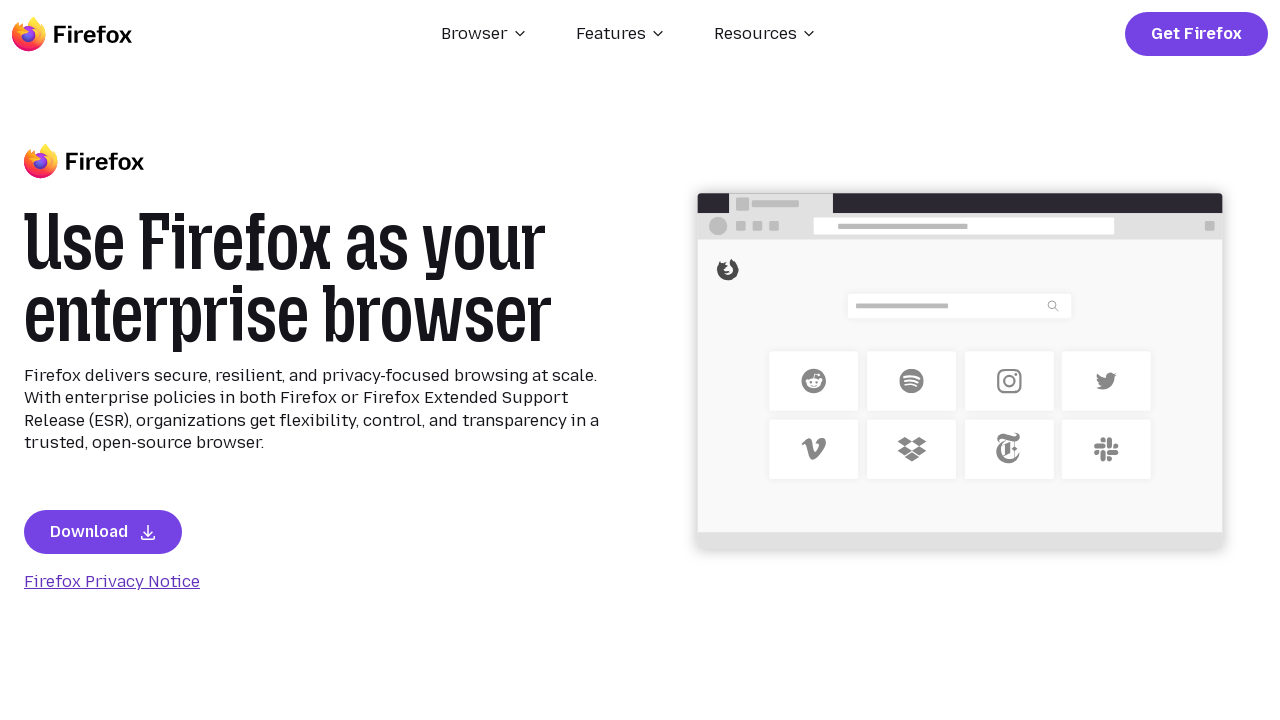

Verified Firefox ESR ESR menu link is initially hidden
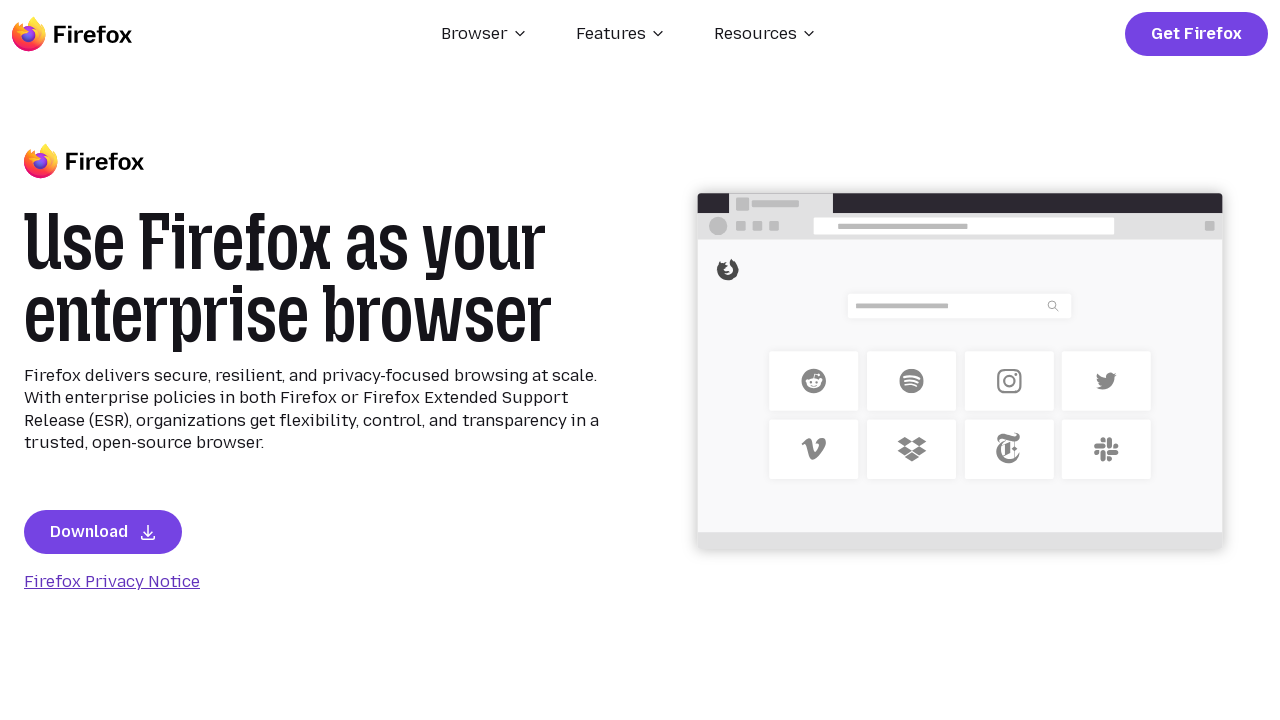

Verified Firefox ESR ESR MSI menu link is initially hidden
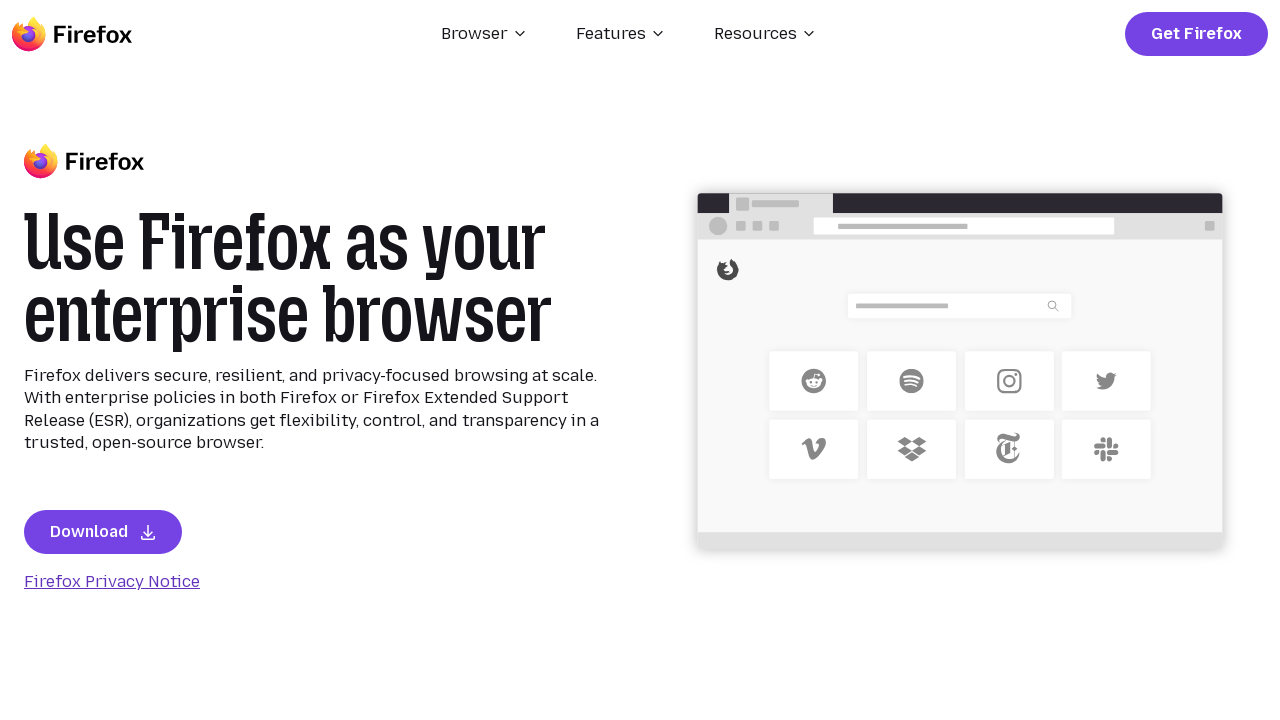

Clicked Firefox ESR Windows 32-bit menu button to open download menu at (266, 361) on internal:testid=[data-testid="firefox-enterprise-win64-menu-button"s]
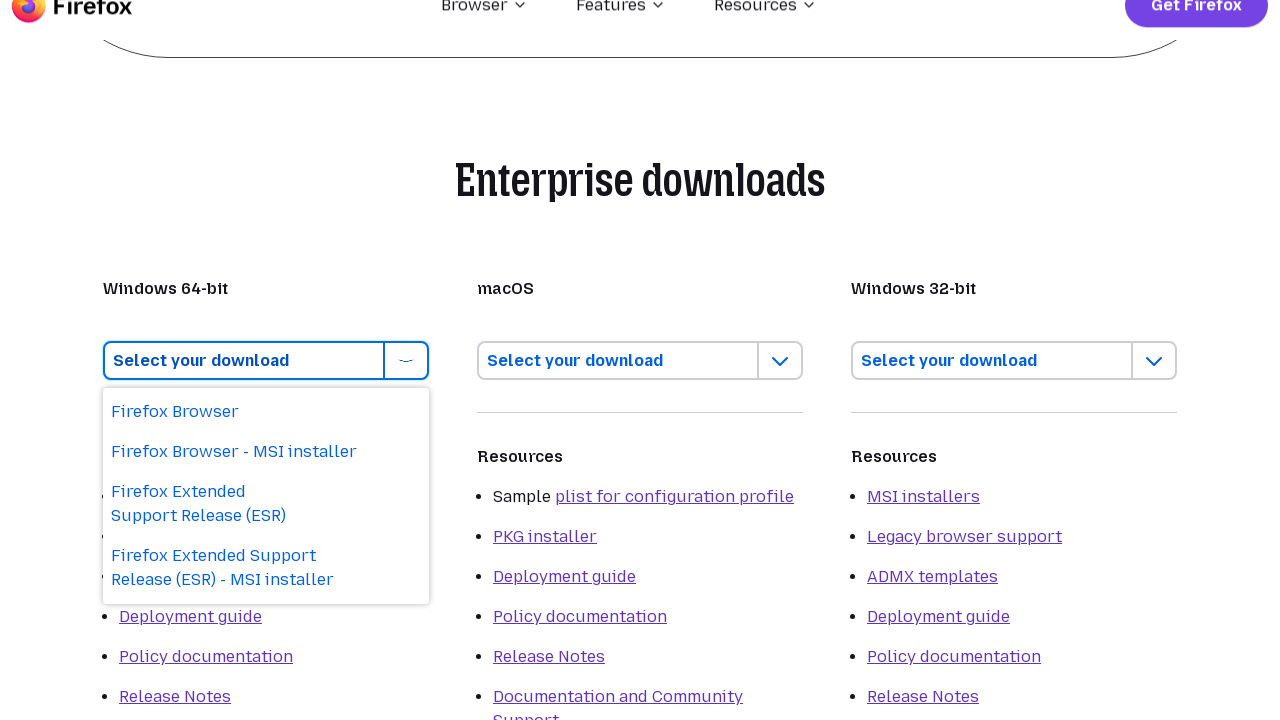

Firefox ESR menu link became visible after menu opened
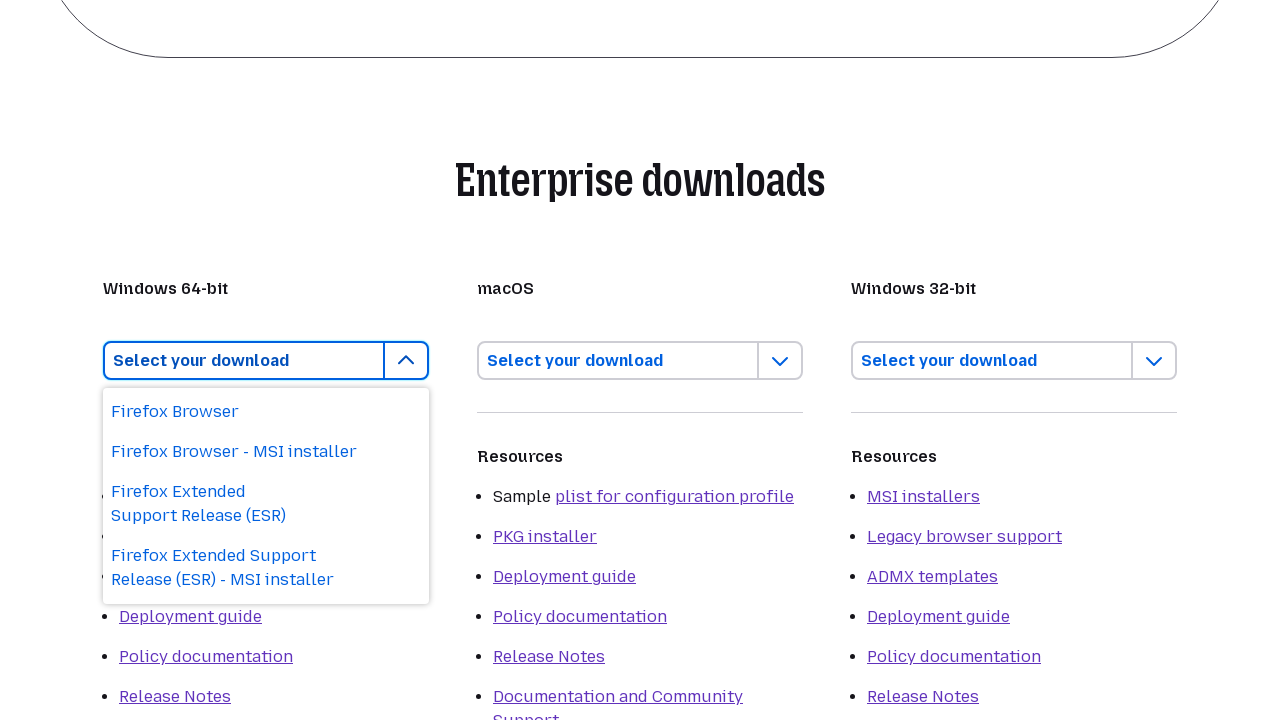

Firefox ESR MSI menu link became visible after menu opened
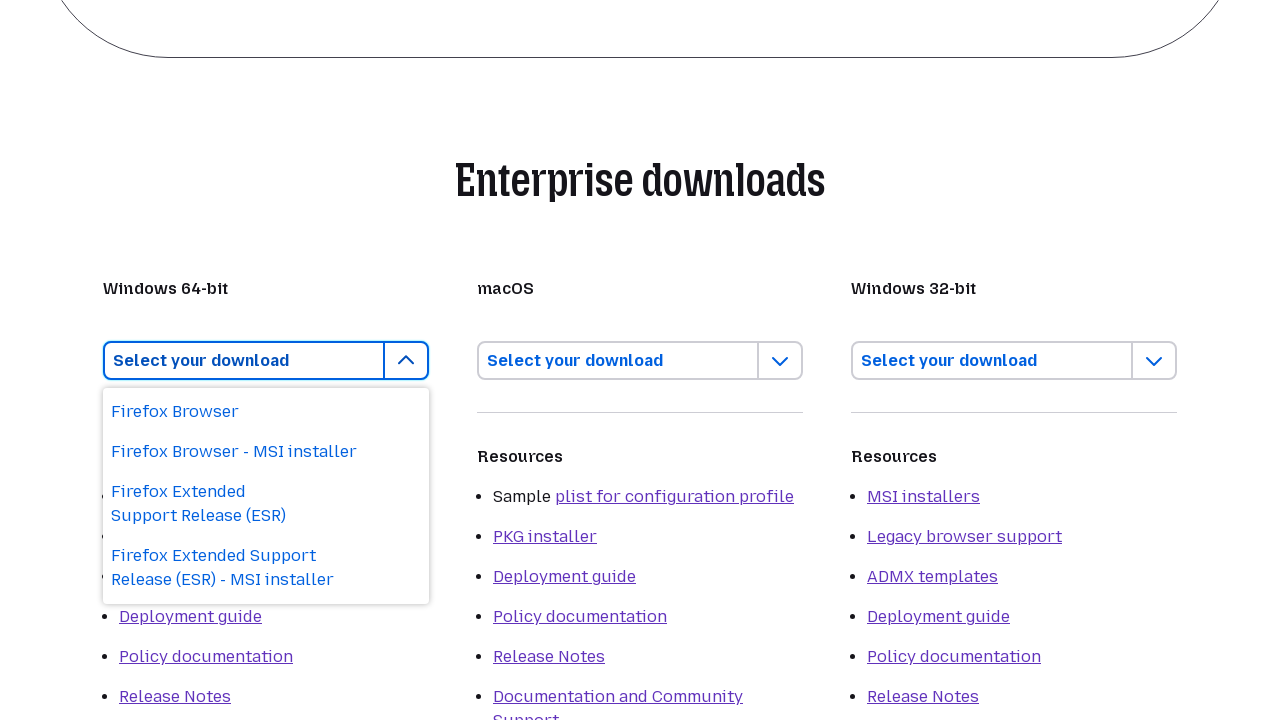

Firefox ESR ESR menu link became visible after menu opened
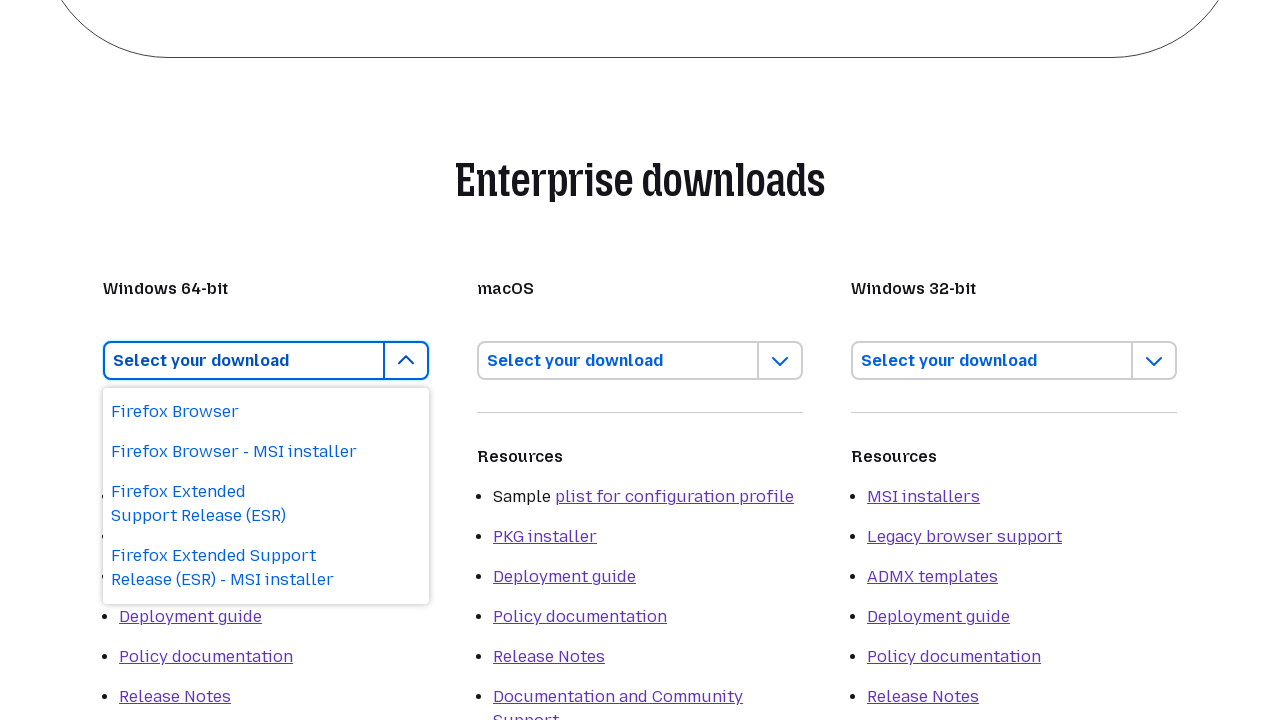

Firefox ESR ESR MSI menu link became visible after menu opened
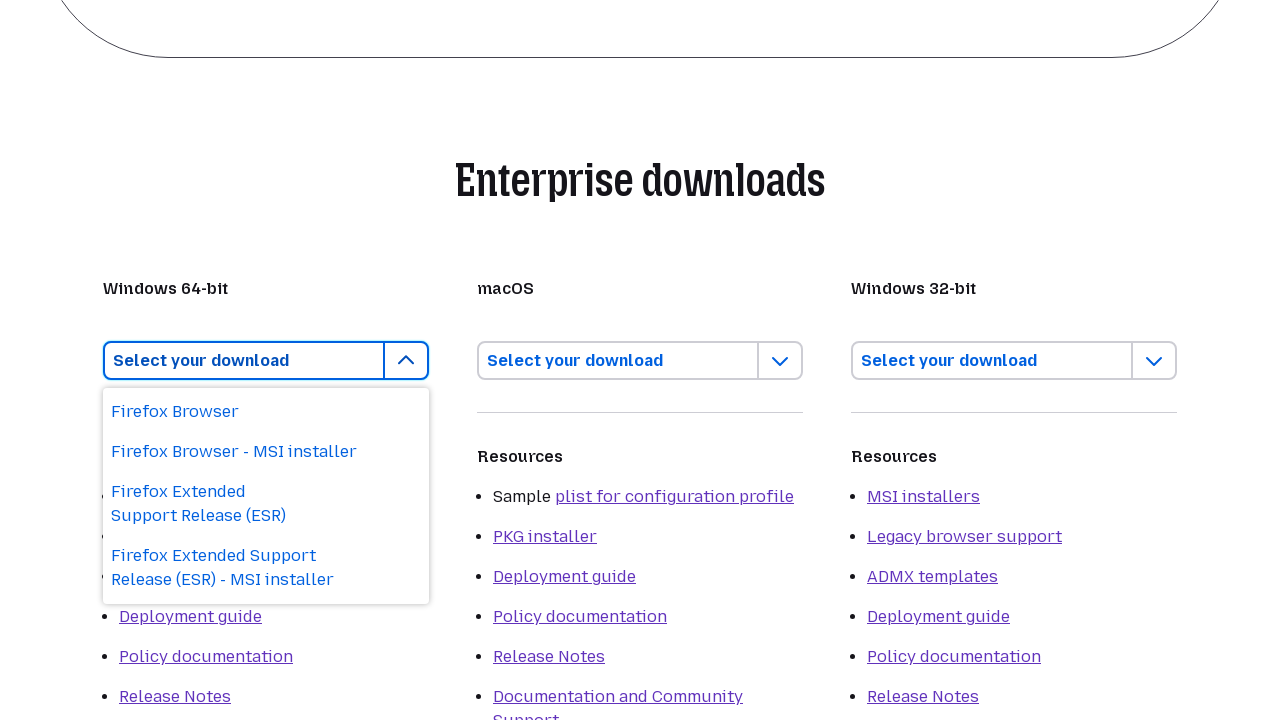

Clicked Firefox ESR Windows 32-bit menu button to close download menu at (266, 361) on internal:testid=[data-testid="firefox-enterprise-win64-menu-button"s]
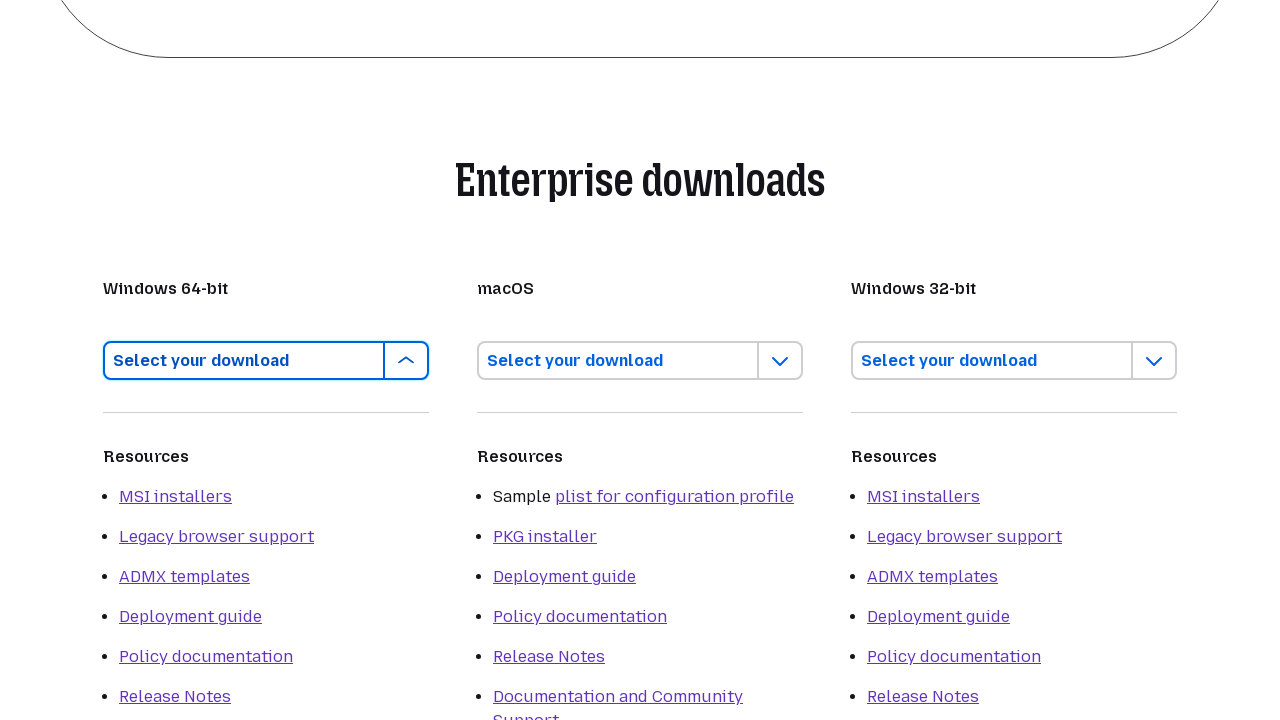

Firefox ESR menu link became hidden after menu closed
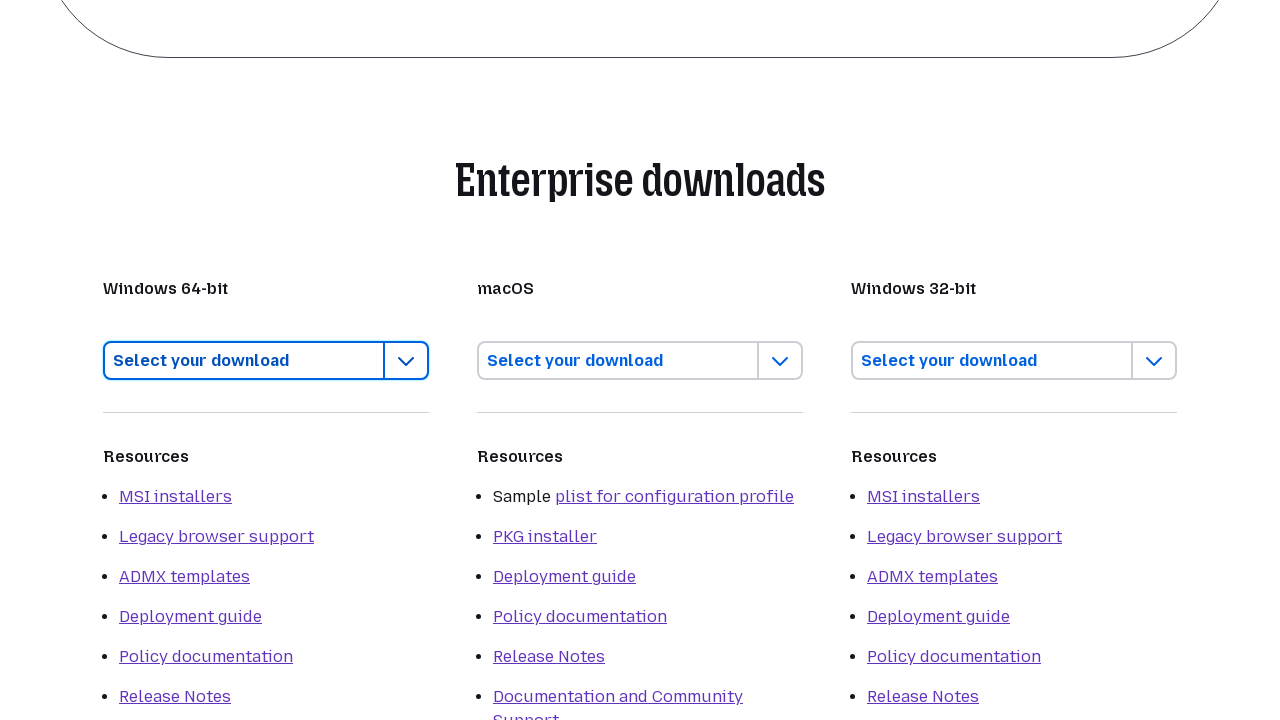

Firefox ESR MSI menu link became hidden after menu closed
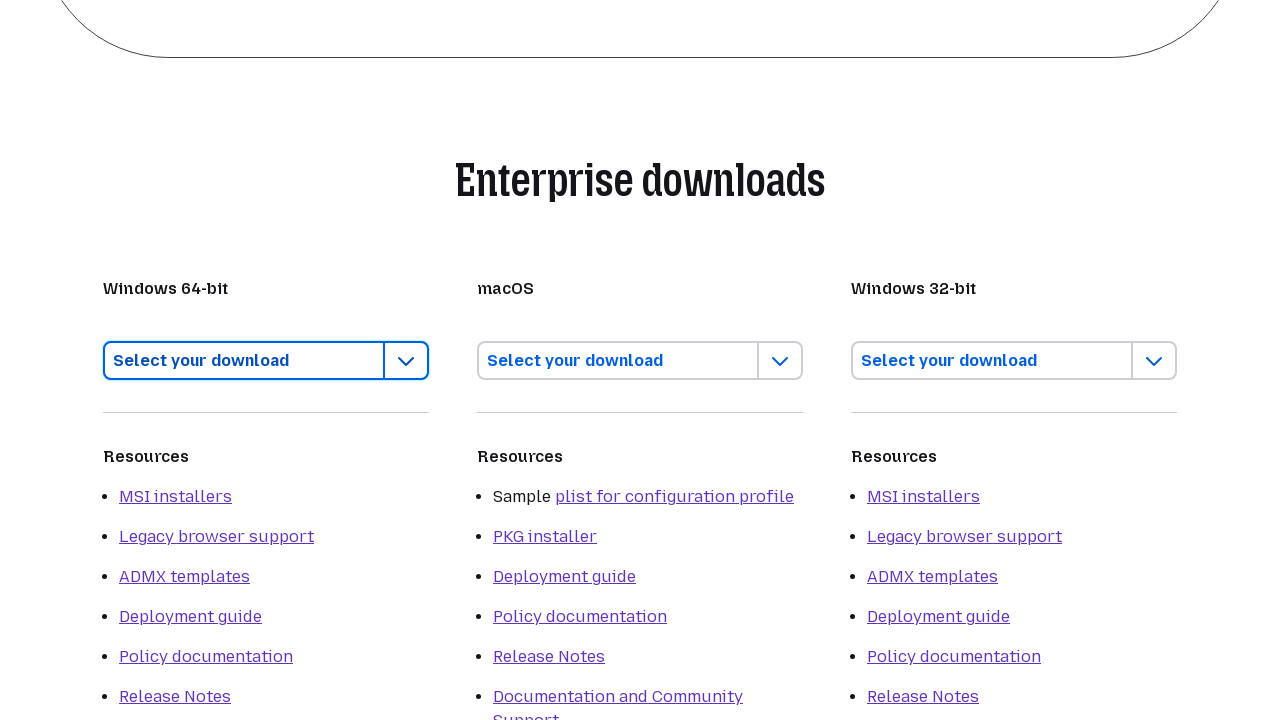

Firefox ESR ESR menu link became hidden after menu closed
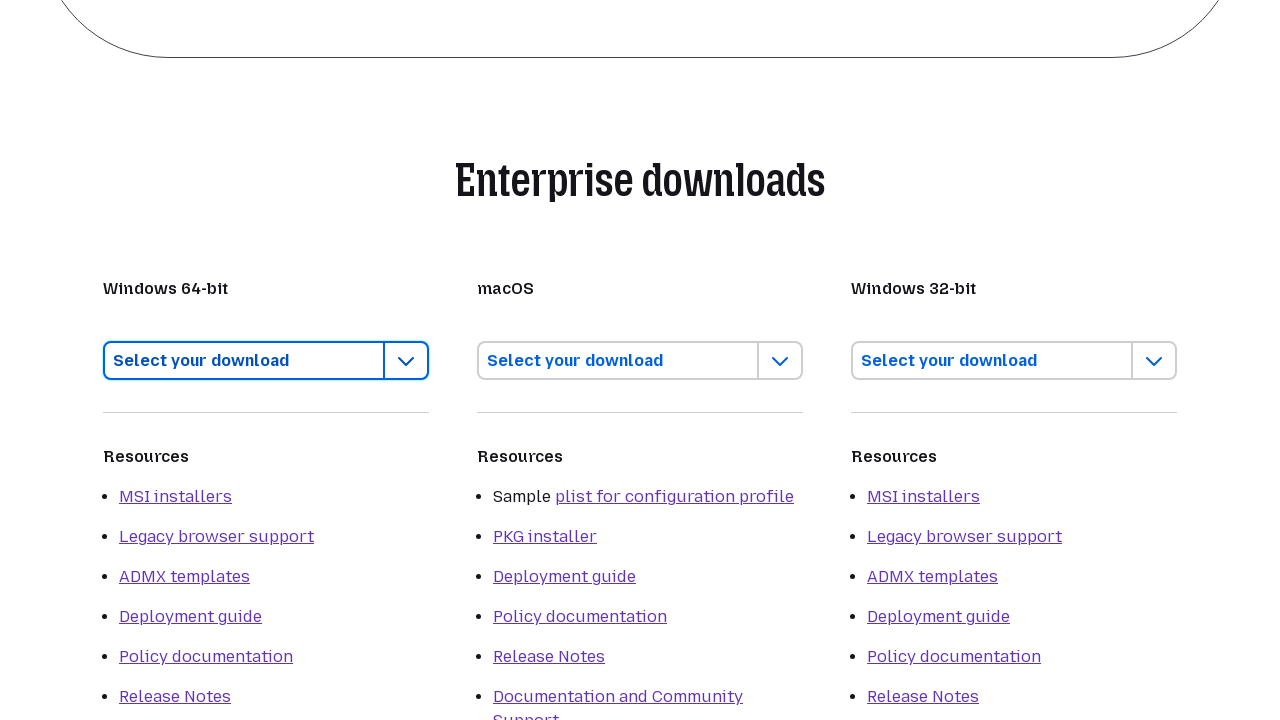

Firefox ESR ESR MSI menu link became hidden after menu closed
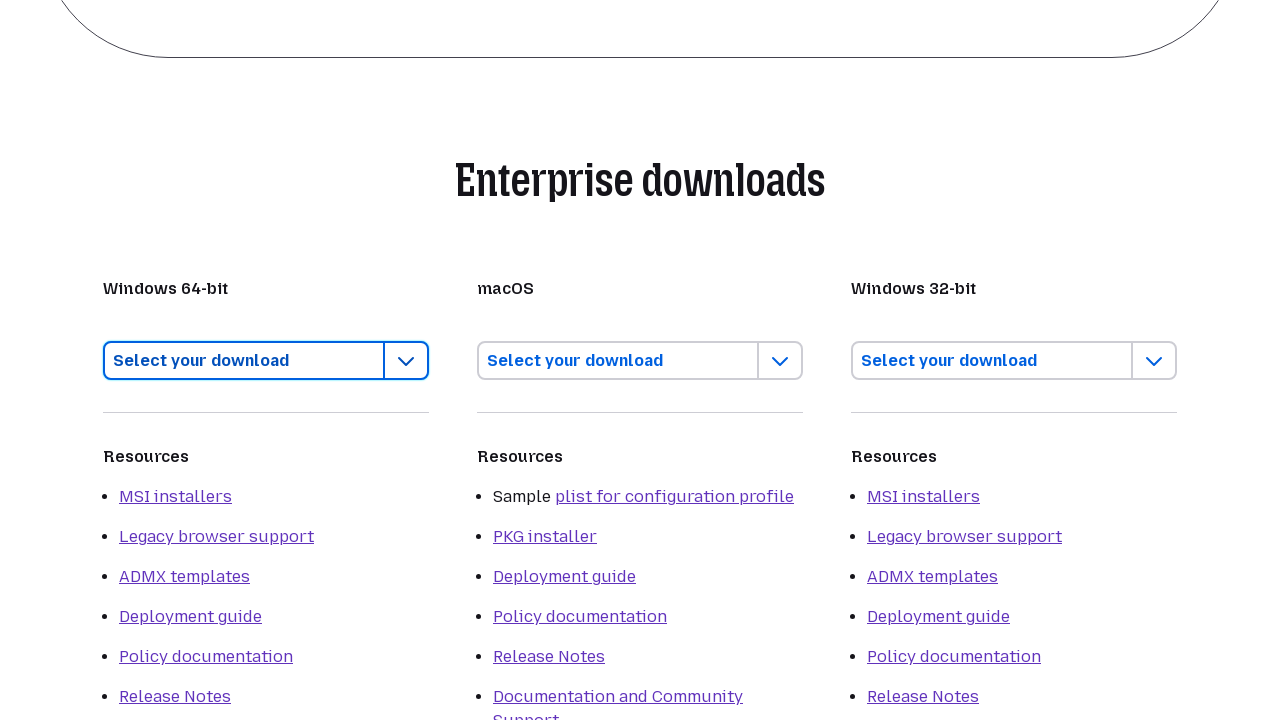

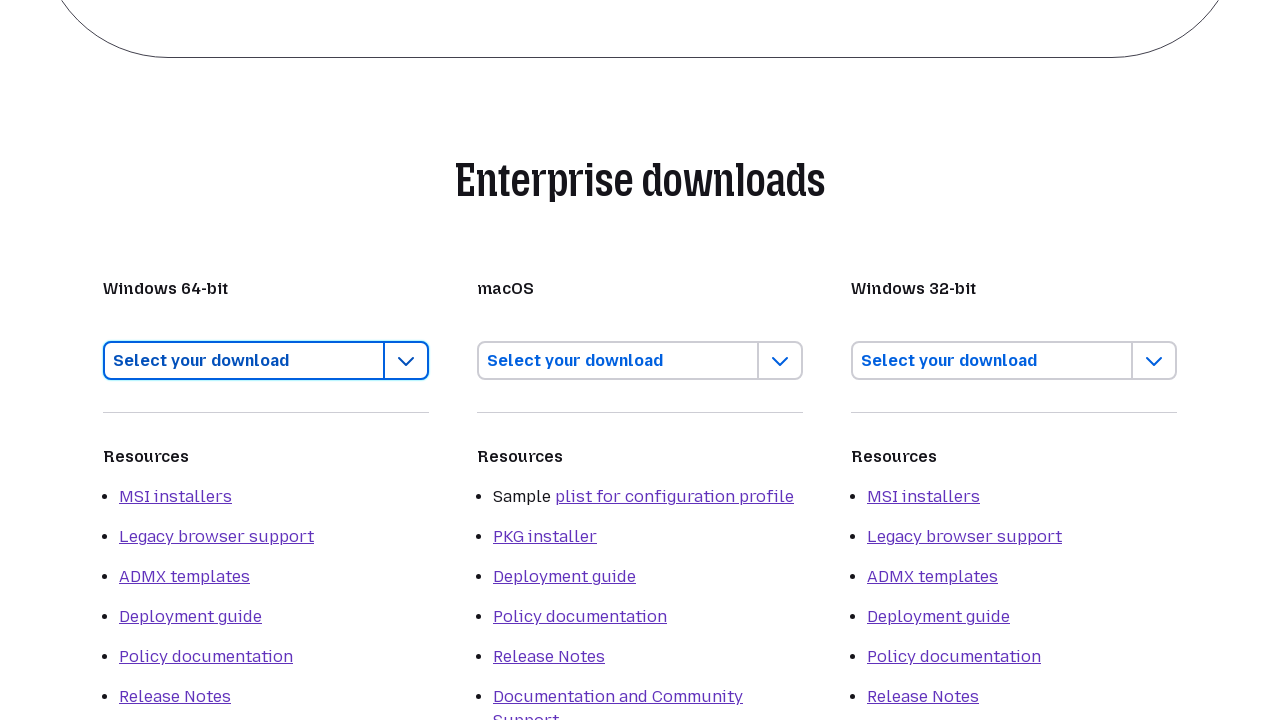